Tests that the game over modal appears after the game timer runs out by starting a game and waiting for the full duration.

Starting URL: https://shahriar-nehal.github.io/SWE/

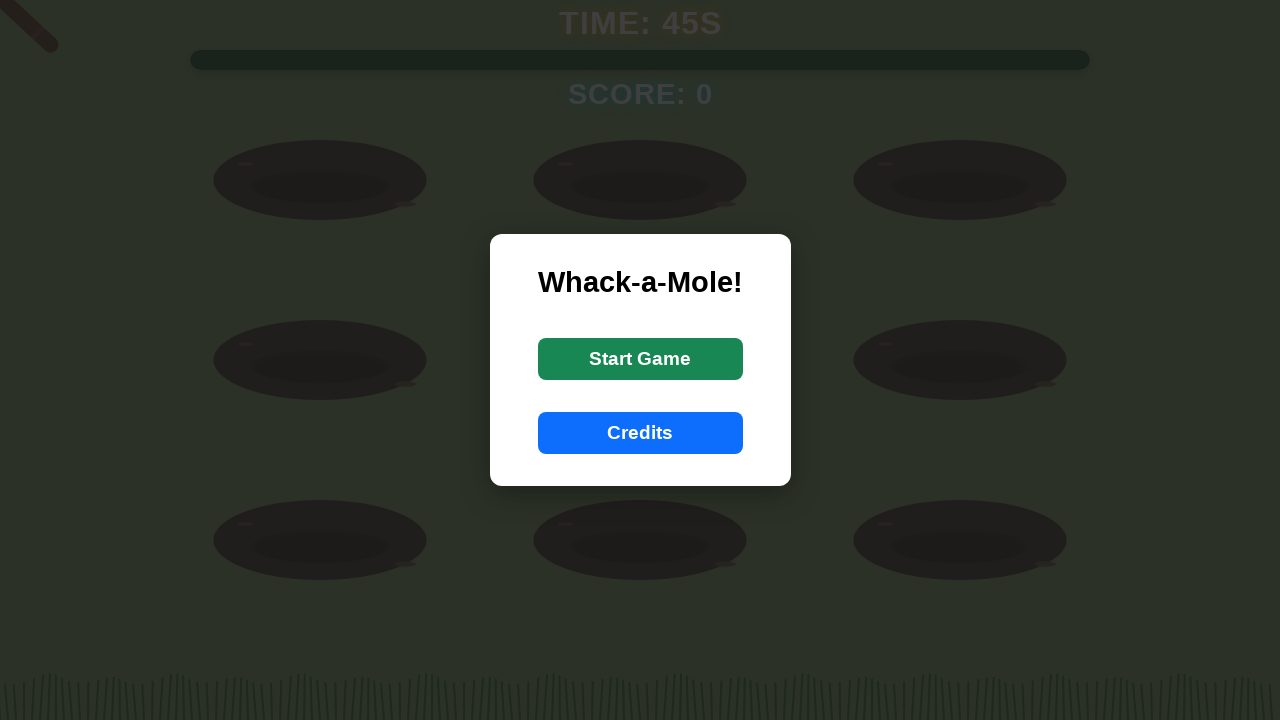

Clicked start button to begin game at (640, 359) on #startButton
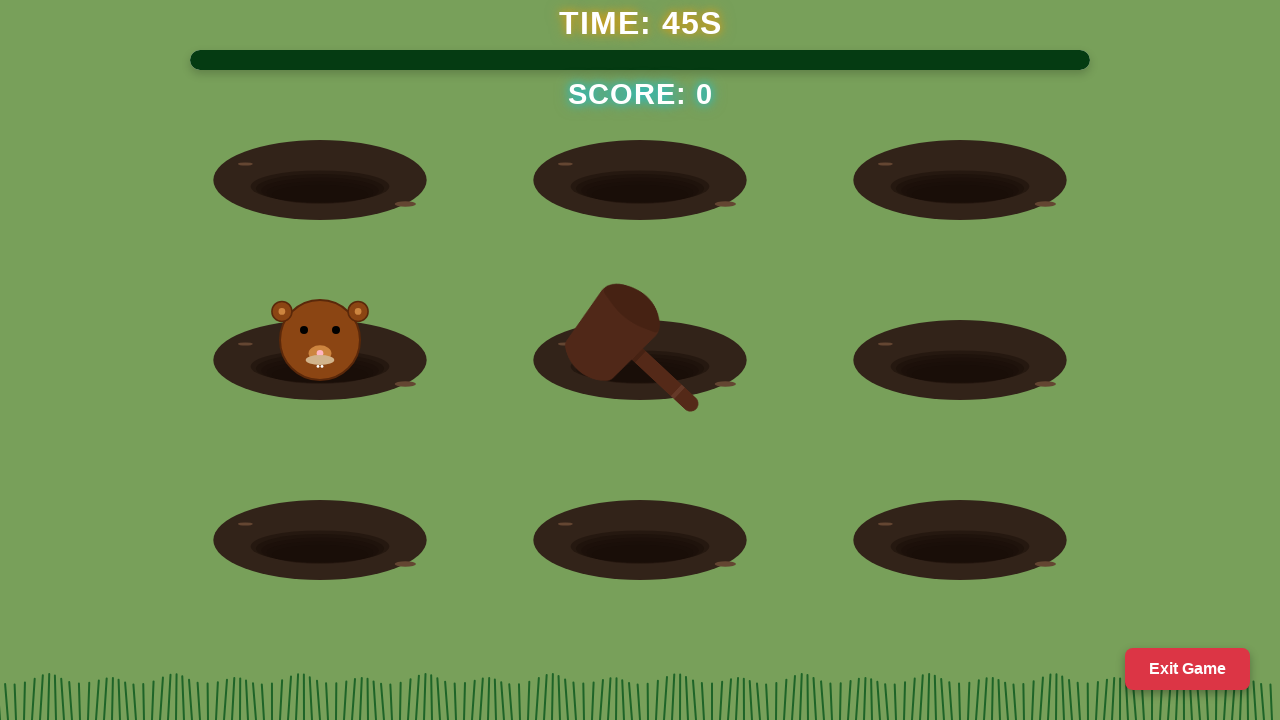

Game canvas appeared
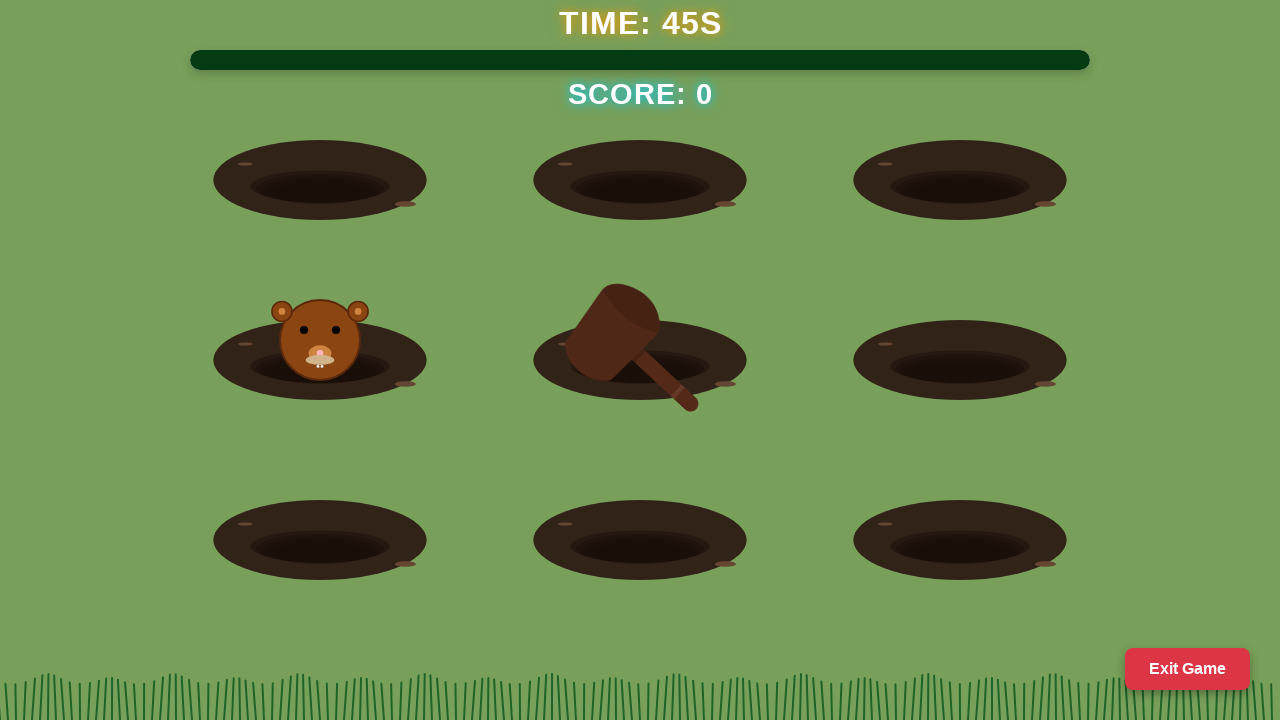

Waited 45 seconds for game timer to run out
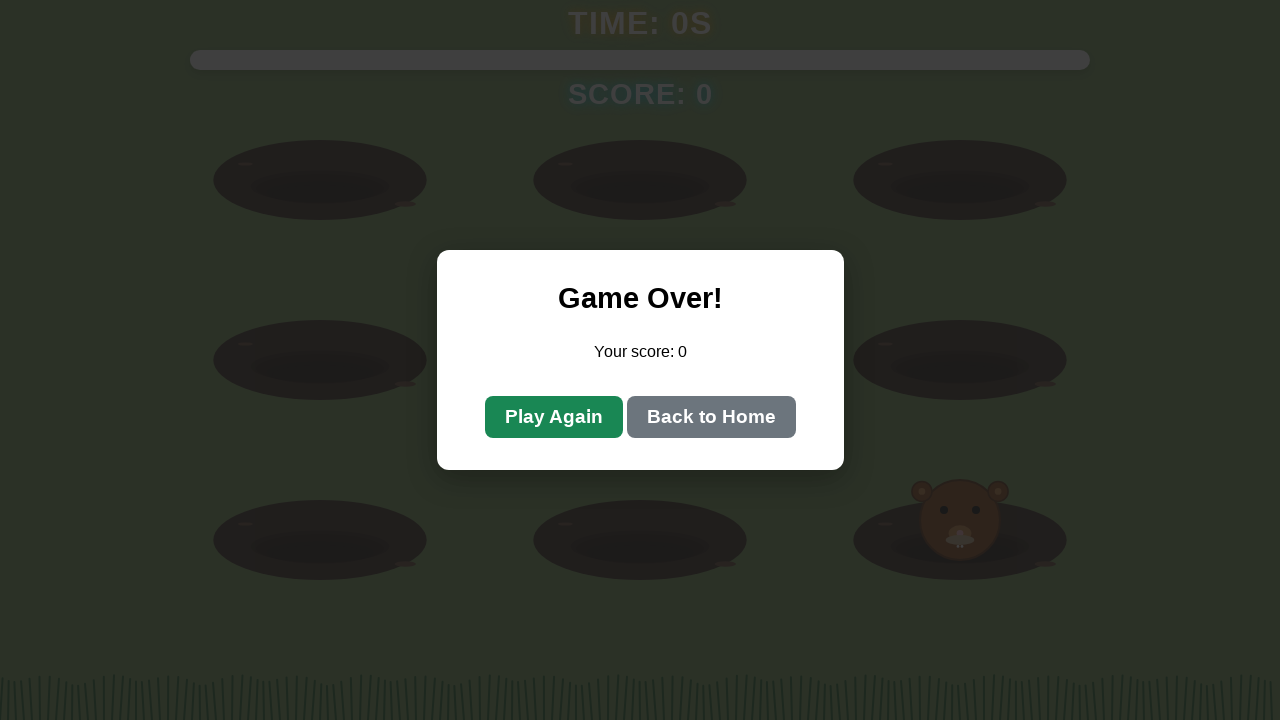

Game over modal appeared
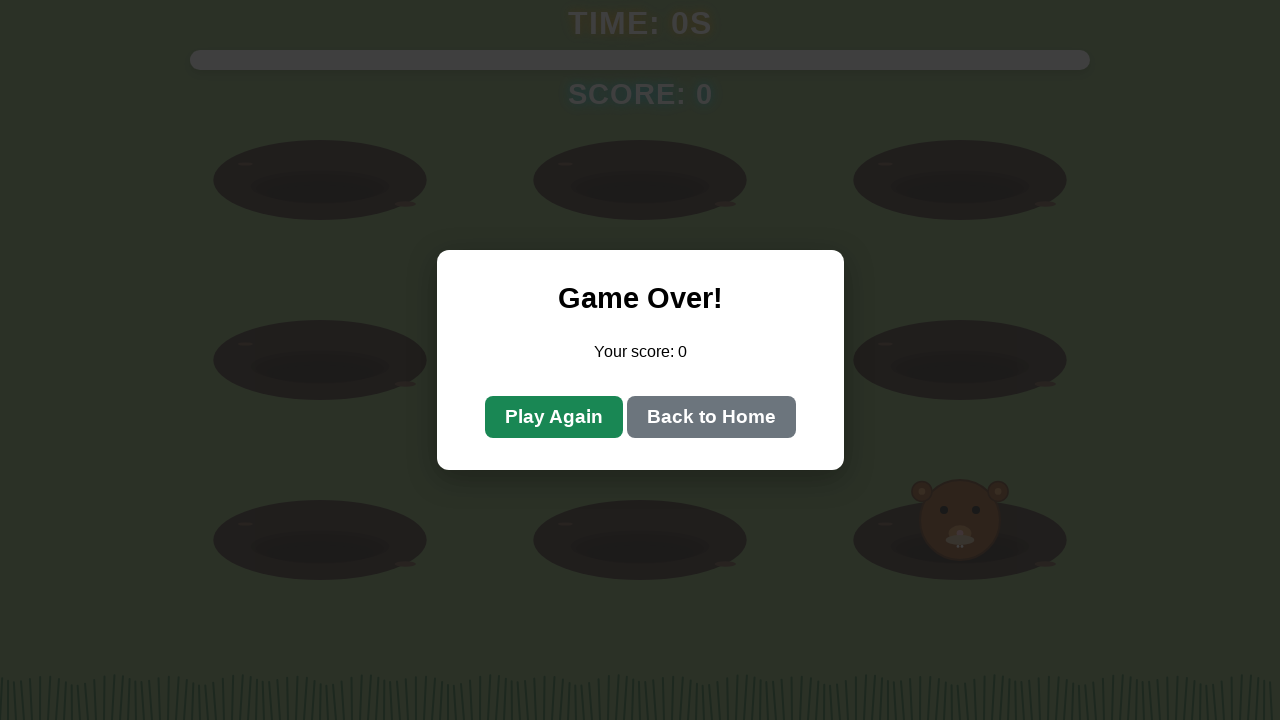

Verified game over modal is visible
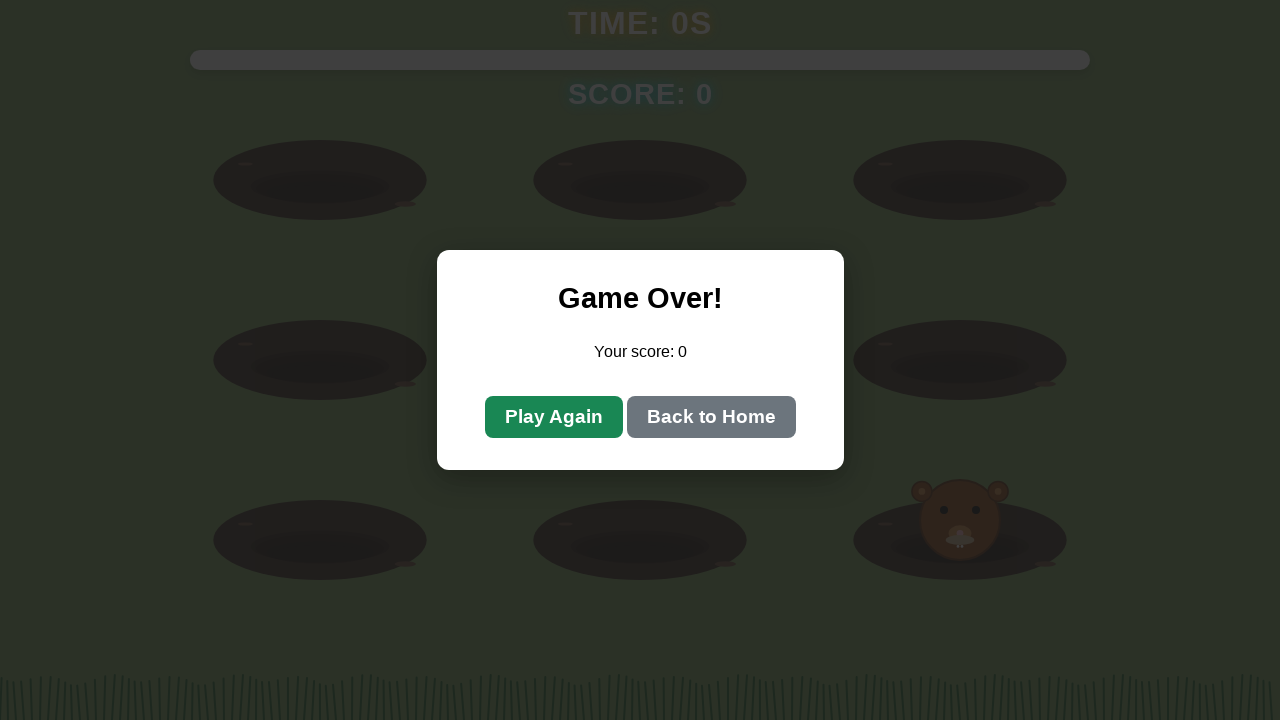

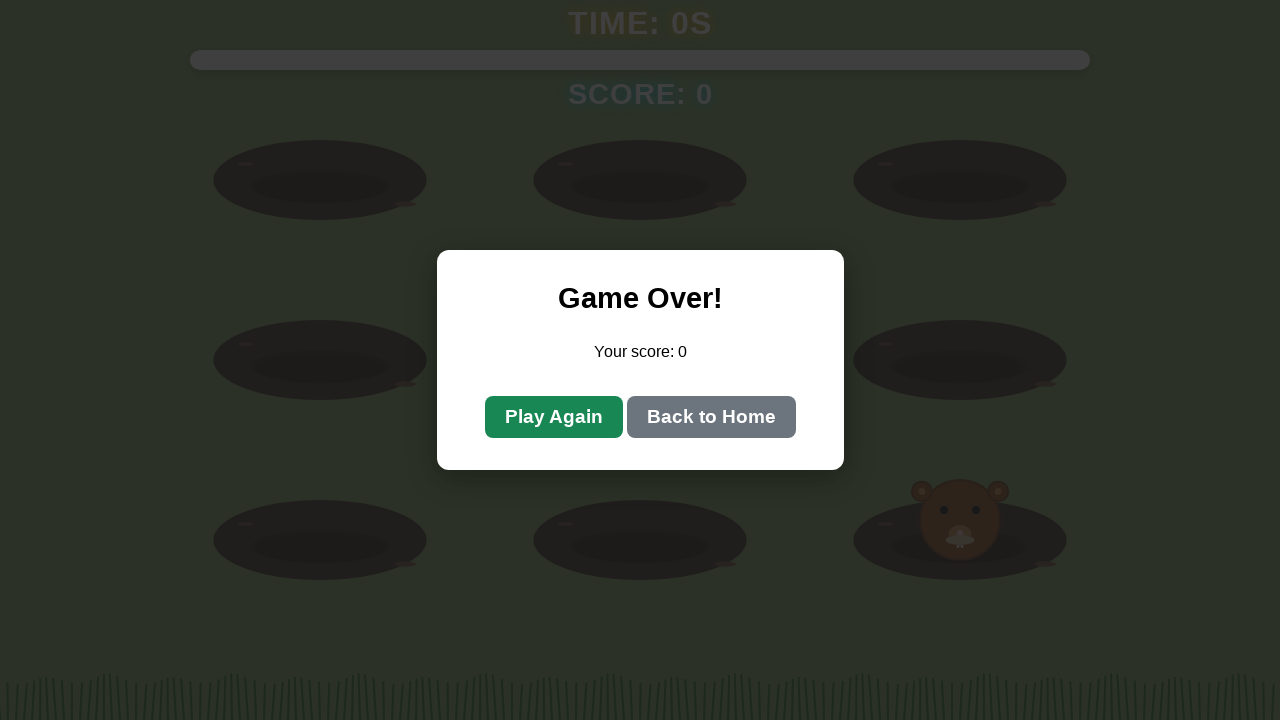